Tests dynamic content loading by clicking a start button and waiting for a dynamically loaded element to appear

Starting URL: https://the-internet.herokuapp.com/dynamic_loading/1

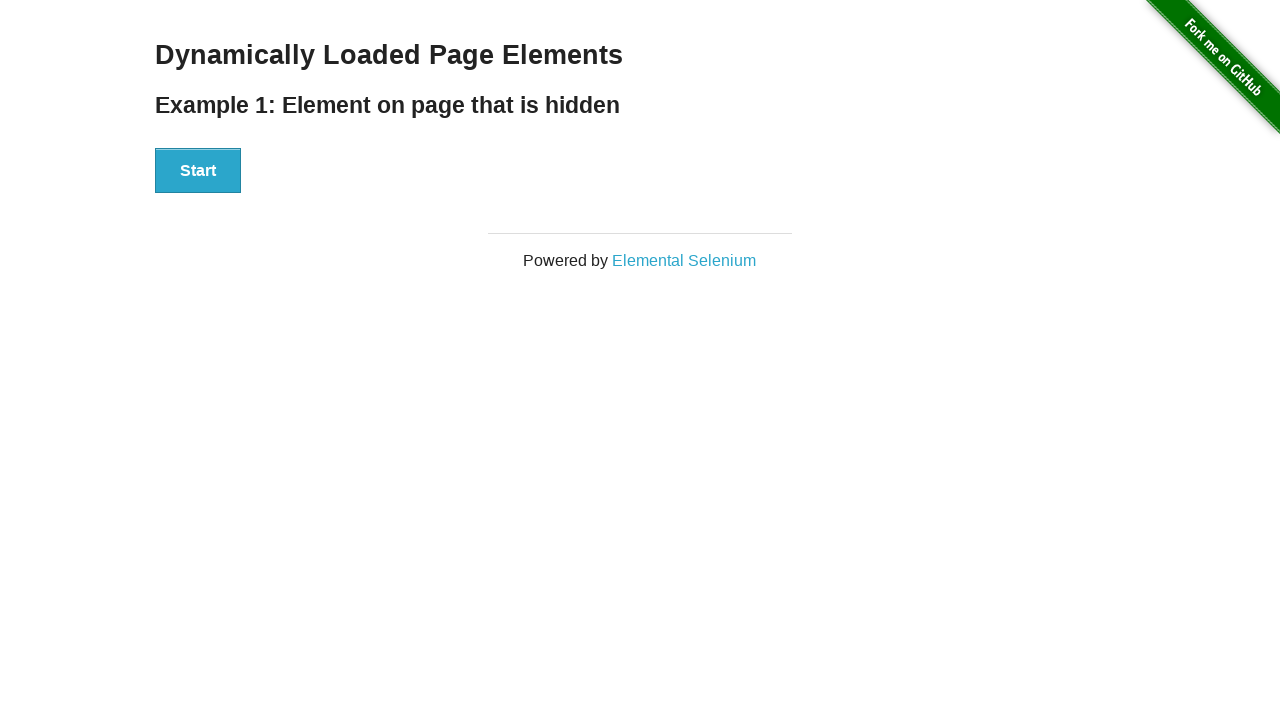

Clicked start button to trigger dynamic content loading at (198, 171) on #start button
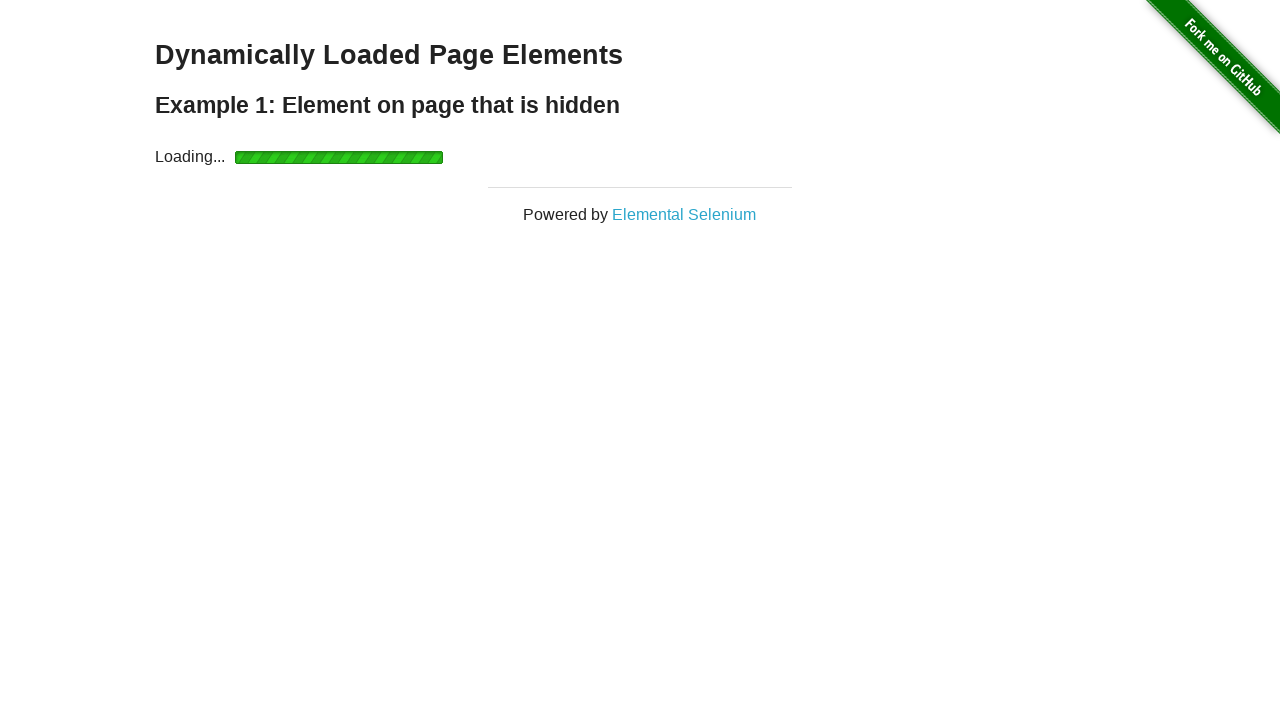

Dynamic element with id 'finish' became visible
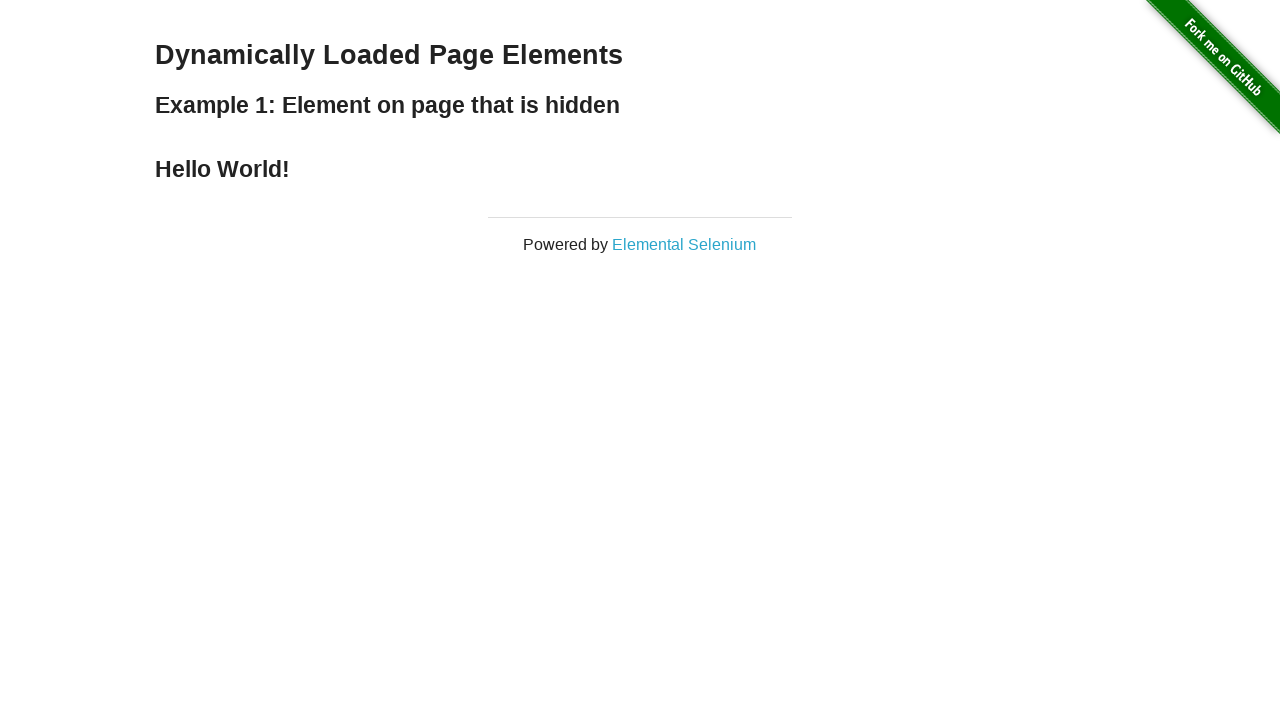

Verified dynamic element is in visible state
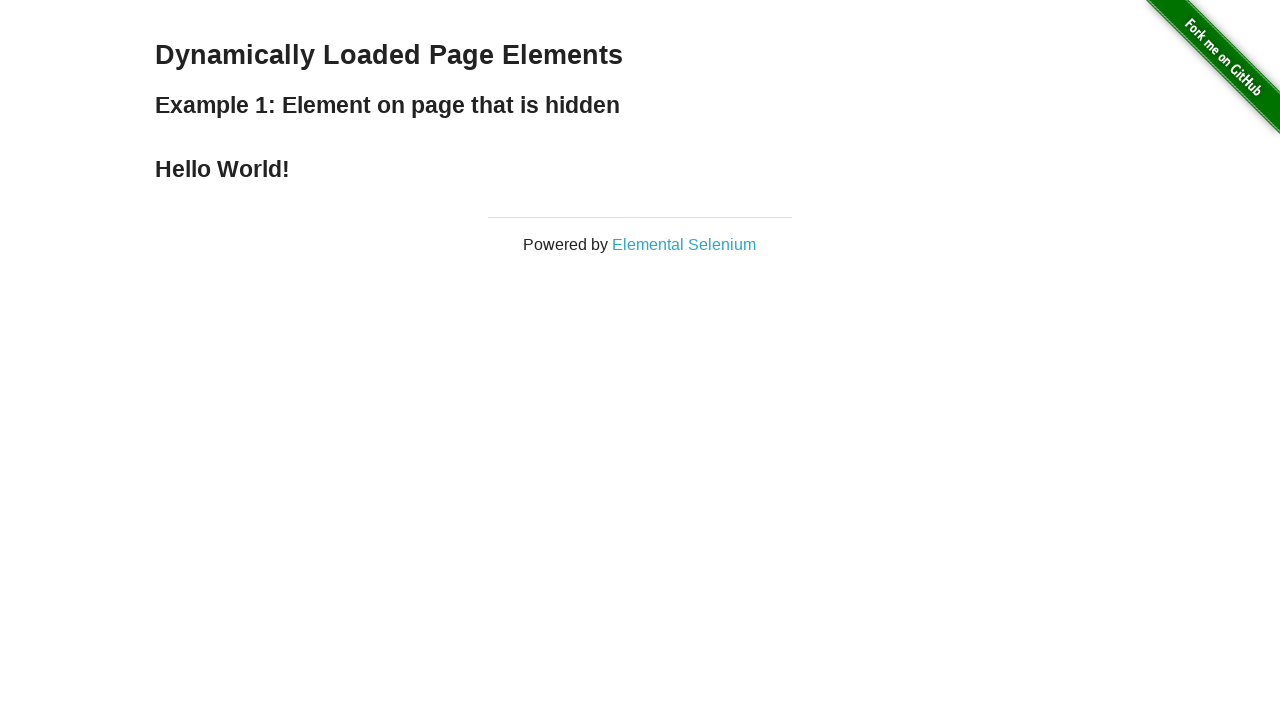

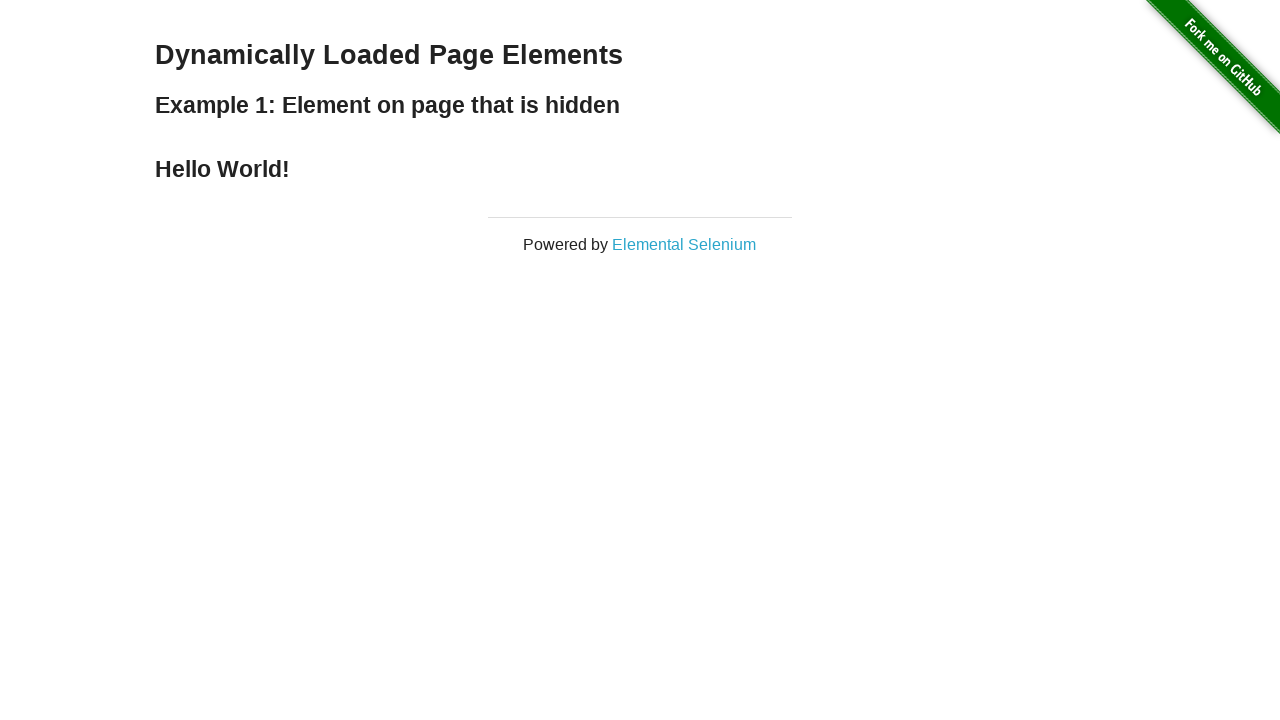